Navigates to Playwright documentation, clicks the "Get started" link, and verifies the Installation heading is visible.

Starting URL: https://playwright.dev/

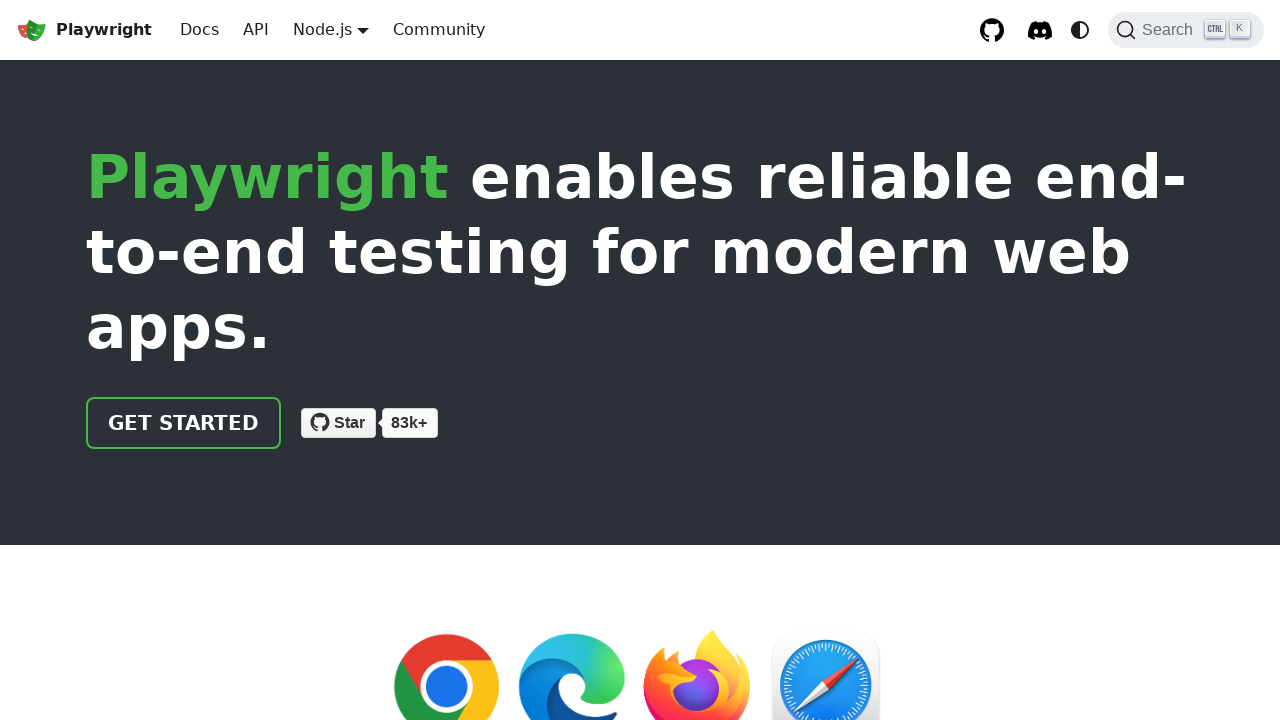

Navigated to https://playwright.dev/
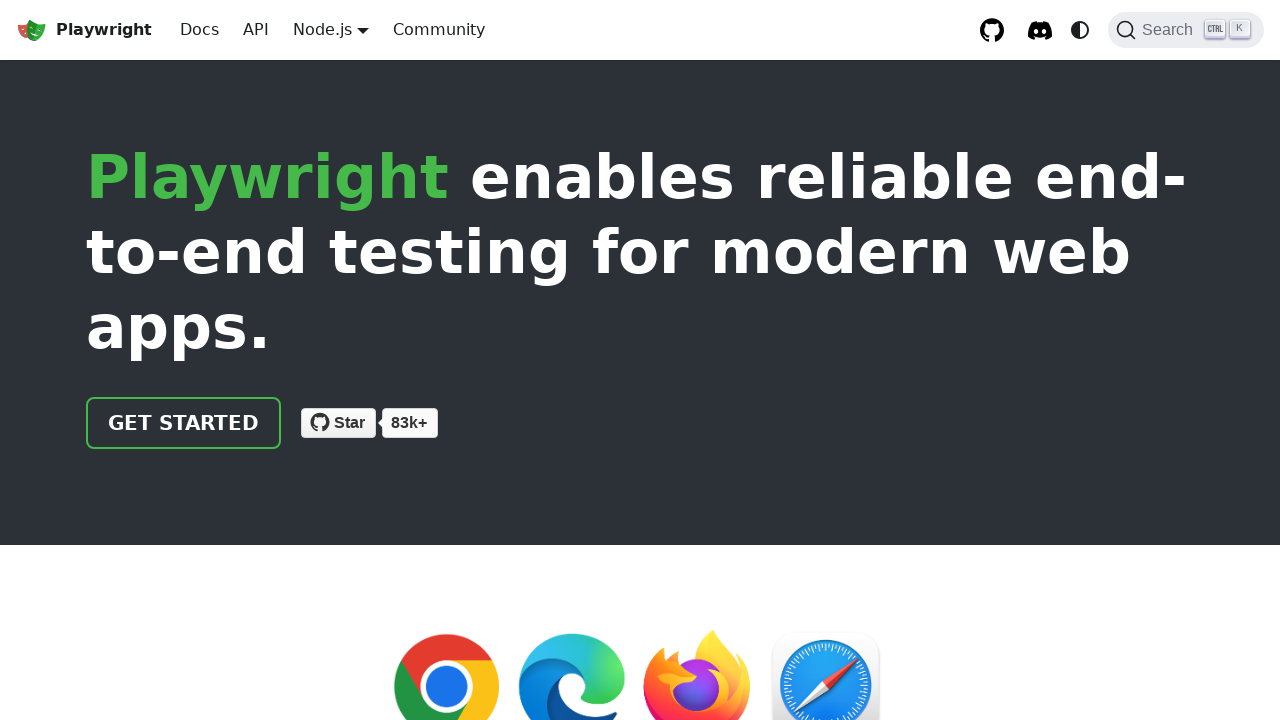

Clicked the 'Get started' link at (184, 423) on internal:role=link[name="Get started"i]
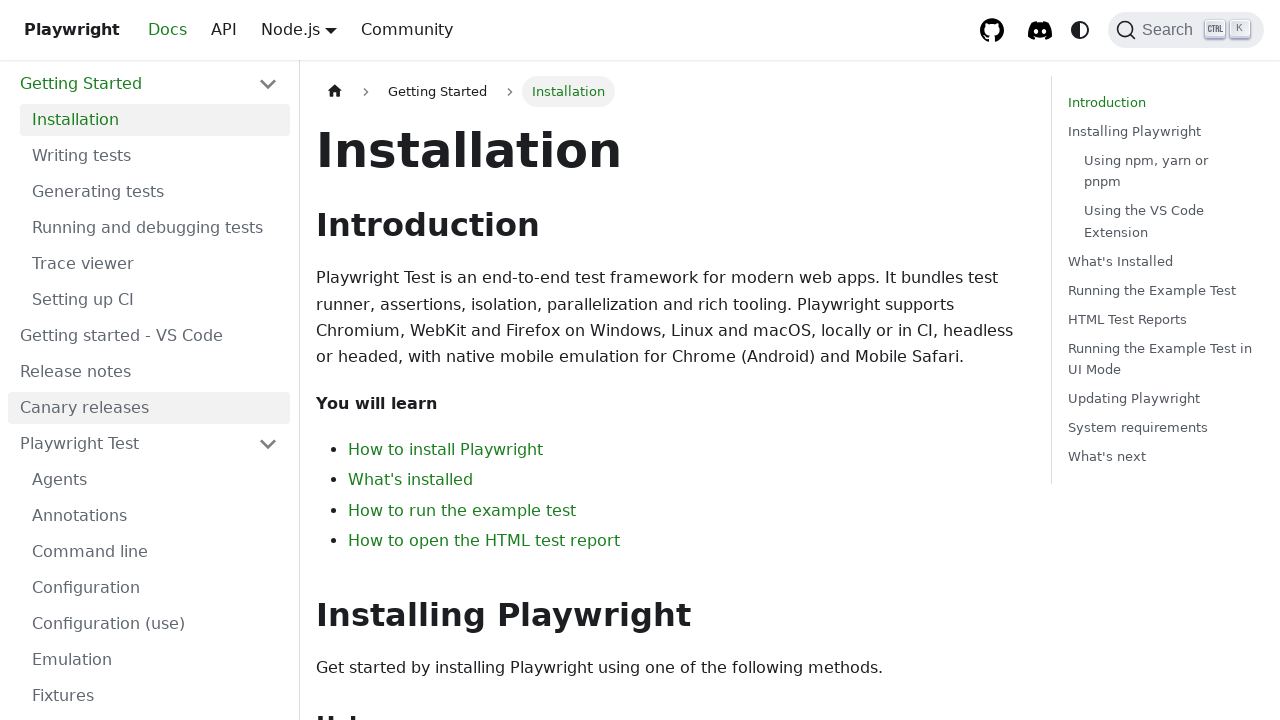

Verified Installation heading is visible
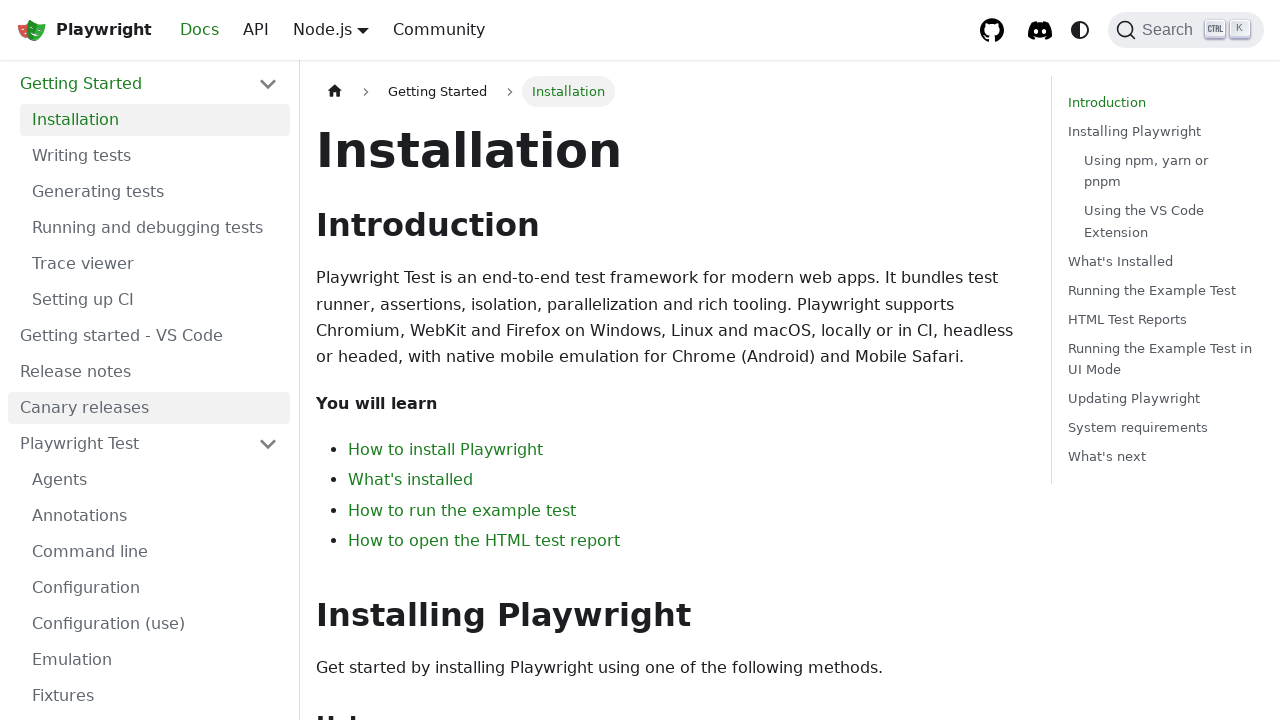

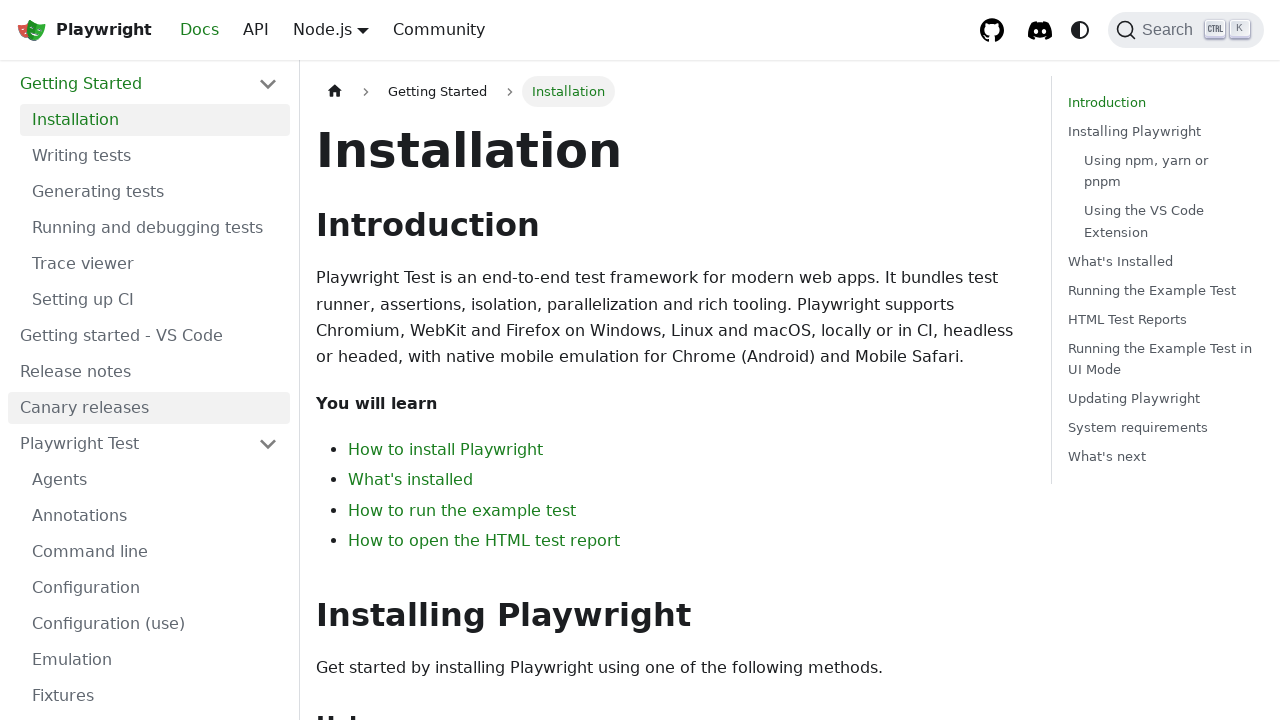